Navigates to MakeMyTrip flights booking page and clicks on the destination city input field to initiate city selection

Starting URL: https://www.makemytrip.com/flights/

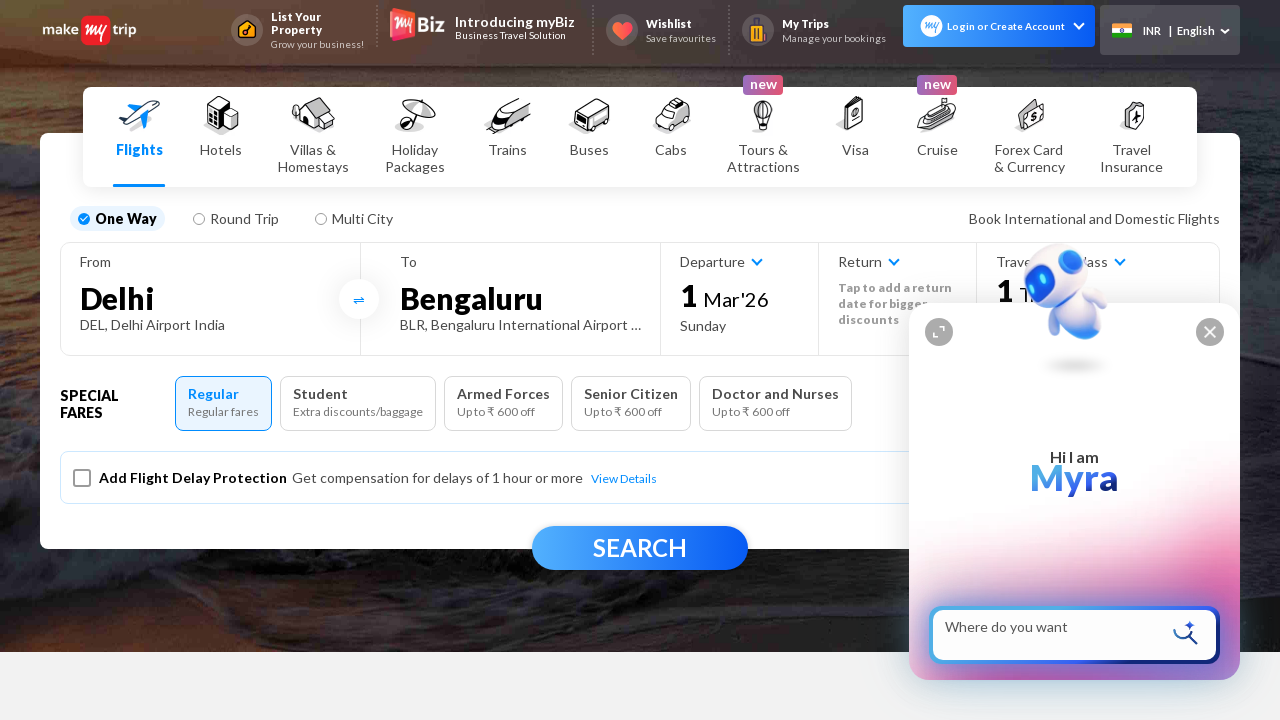

Waited for page to reach domcontentloaded state
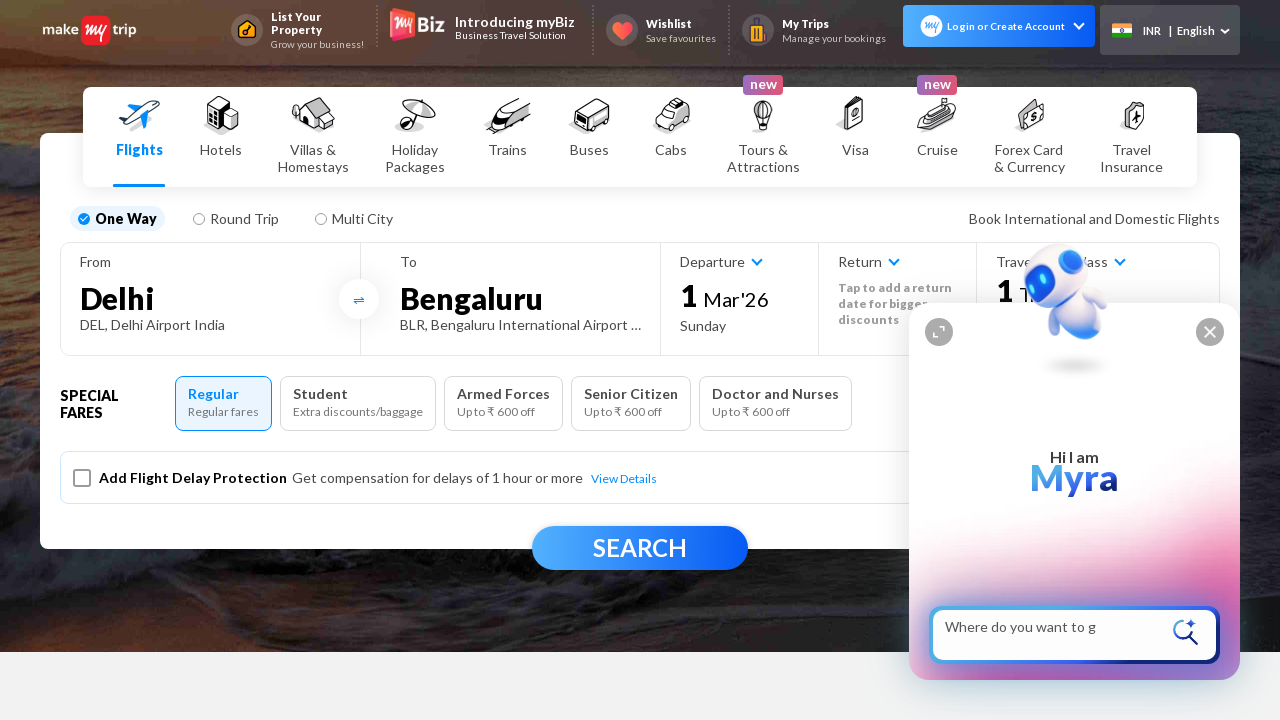

Clicked on destination city input field to initiate city selection at (520, 298) on input#toCity
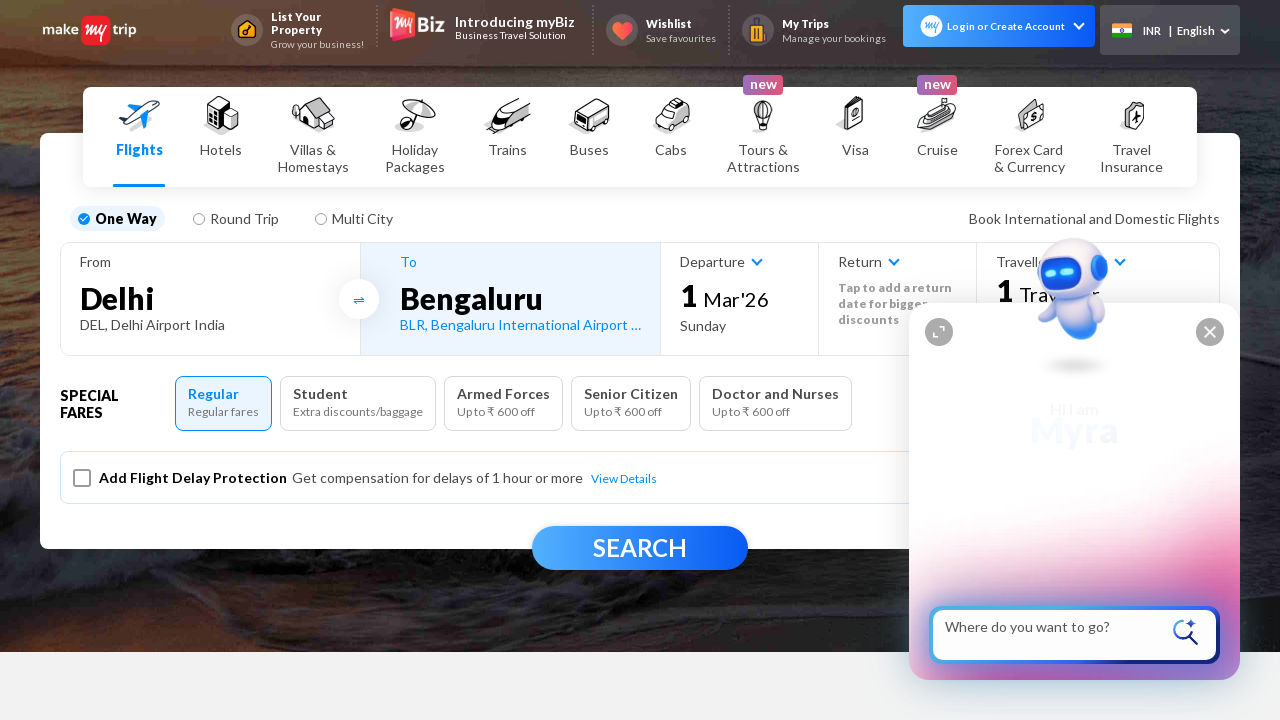

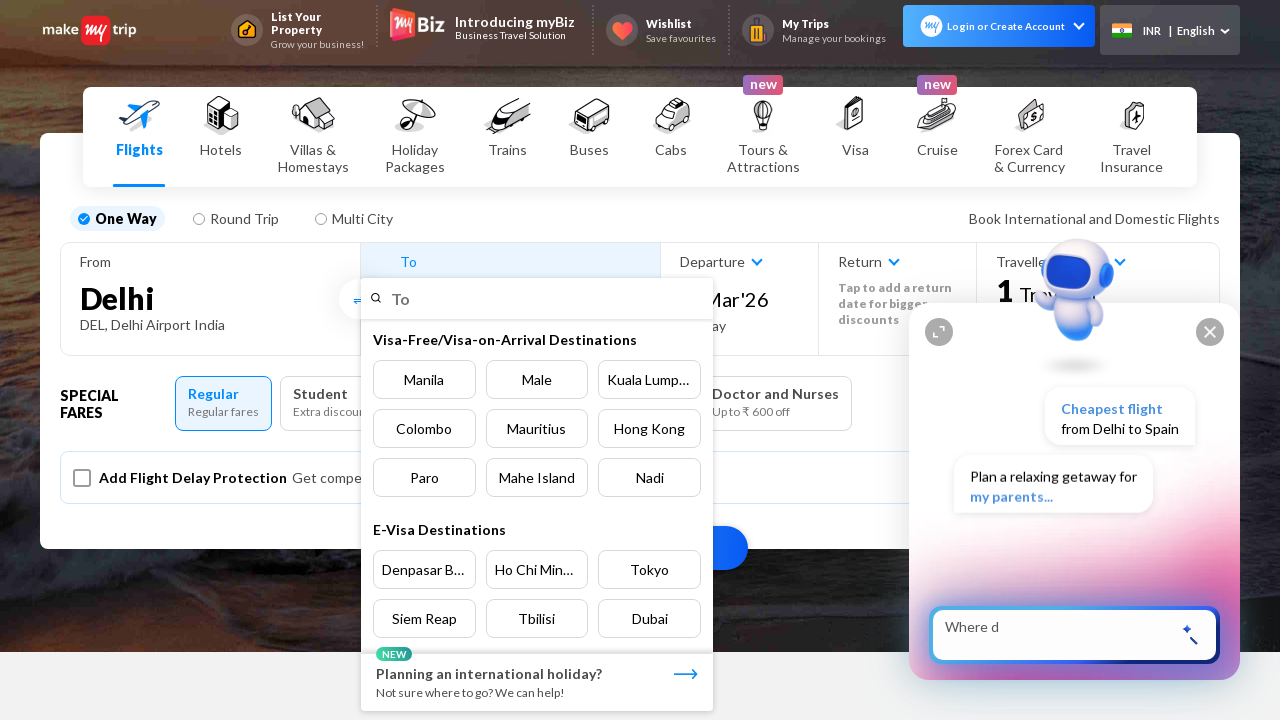